Navigates to the Form Authentication page, clicks login without credentials, and verifies the error message is displayed

Starting URL: https://the-internet.herokuapp.com

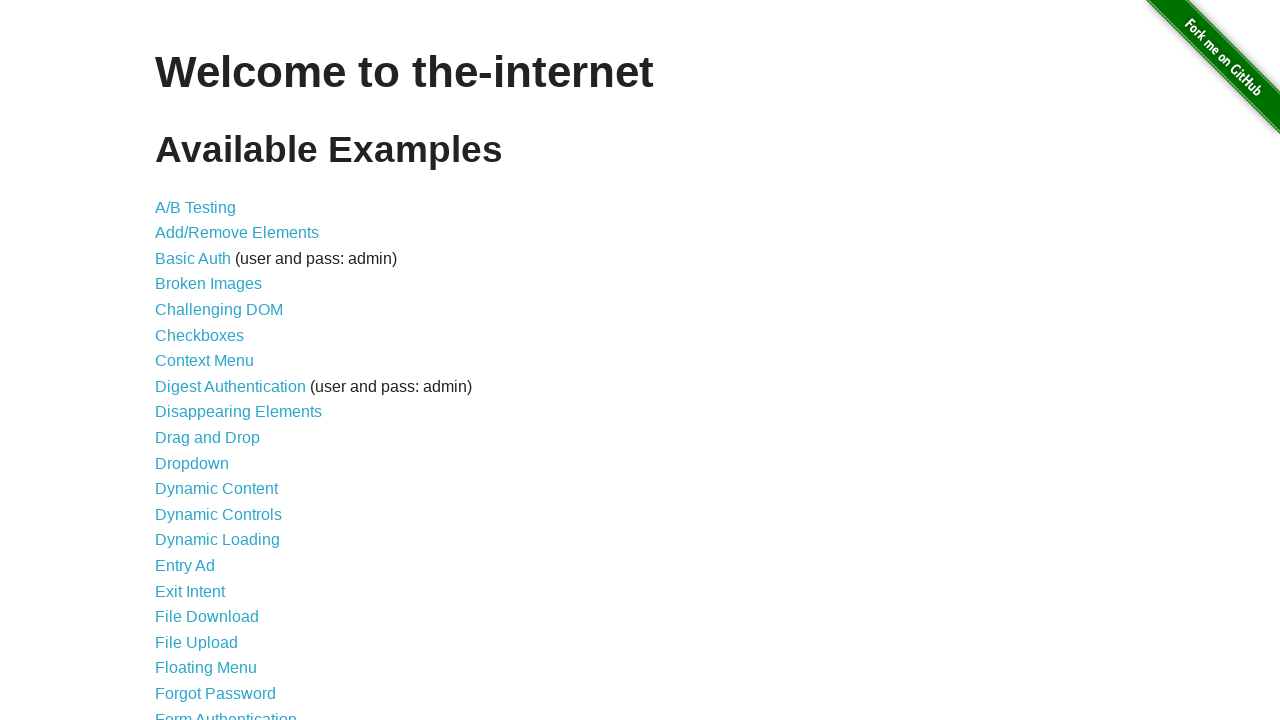

Clicked on Form Authentication link at (226, 712) on xpath=//a[text()='Form Authentication']
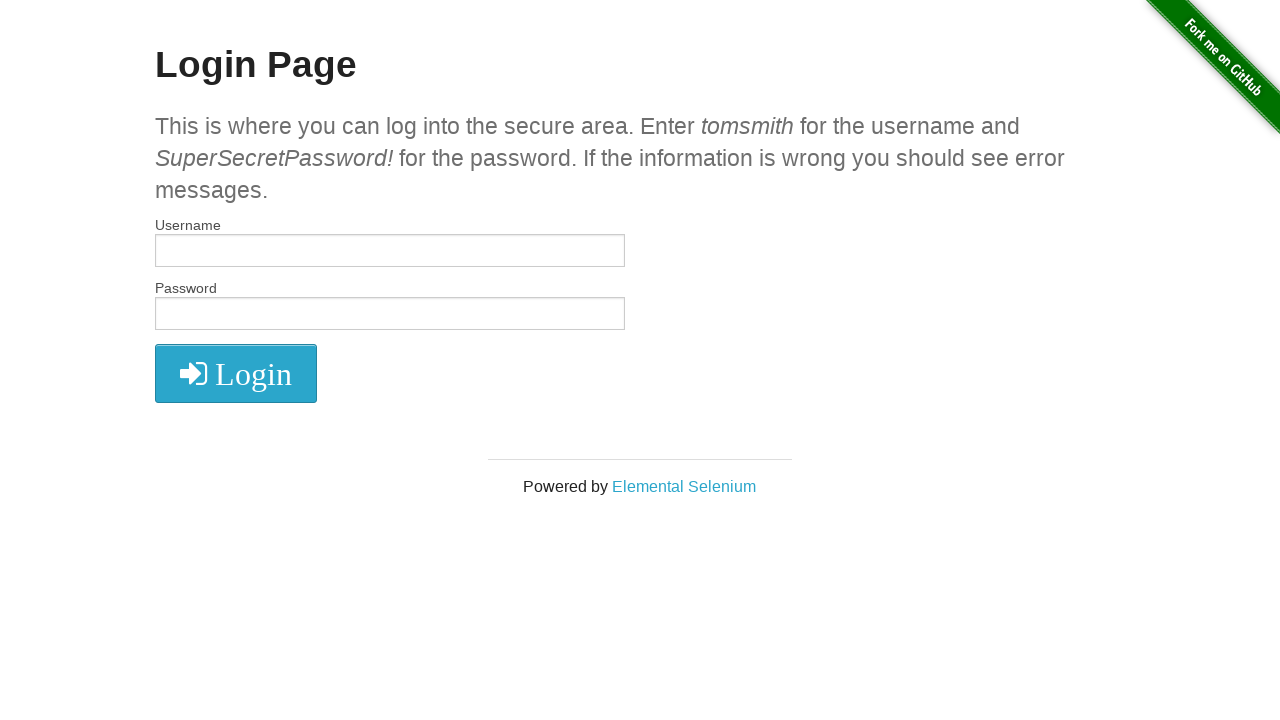

Clicked login button without entering credentials at (236, 374) on xpath=//i
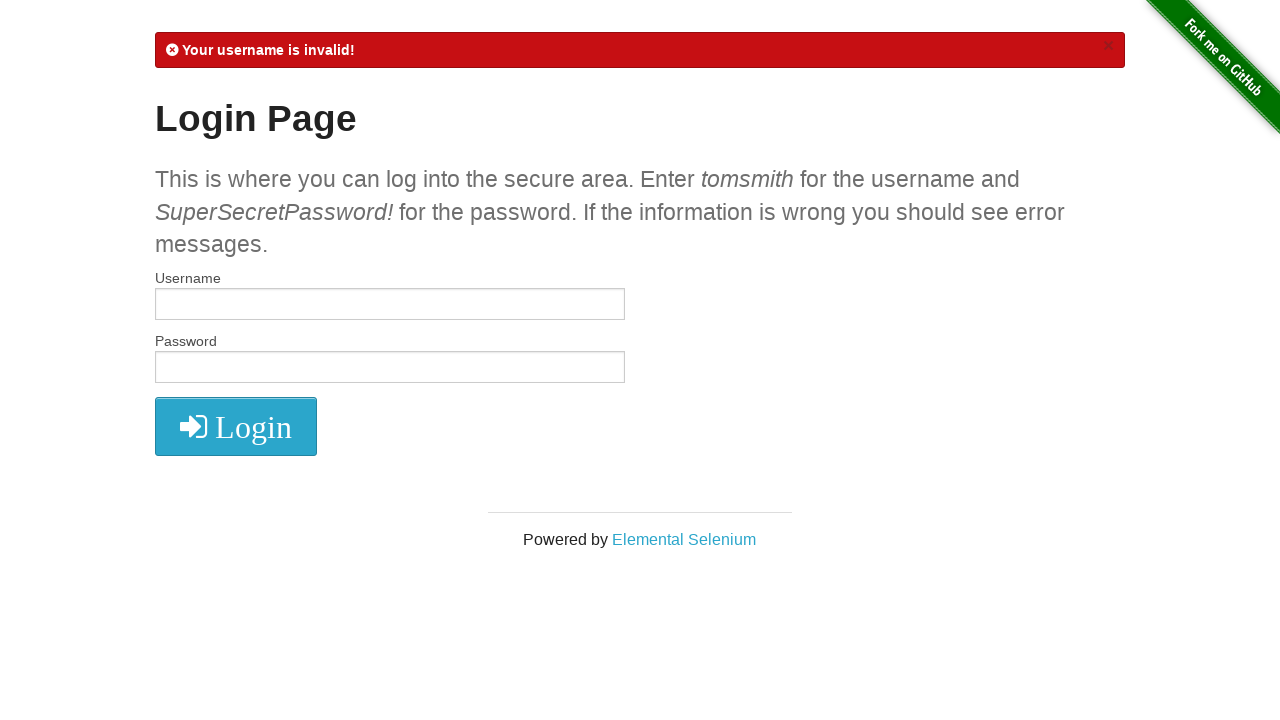

Located error message element
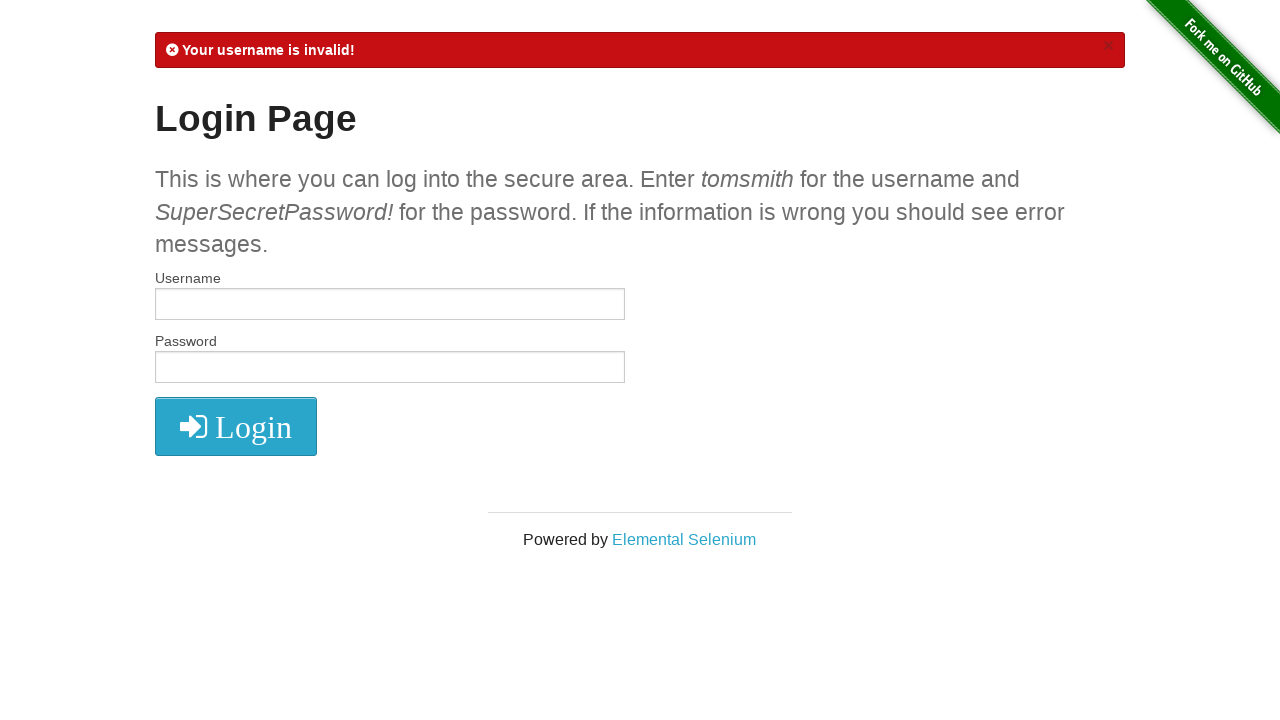

Error message element is visible and ready
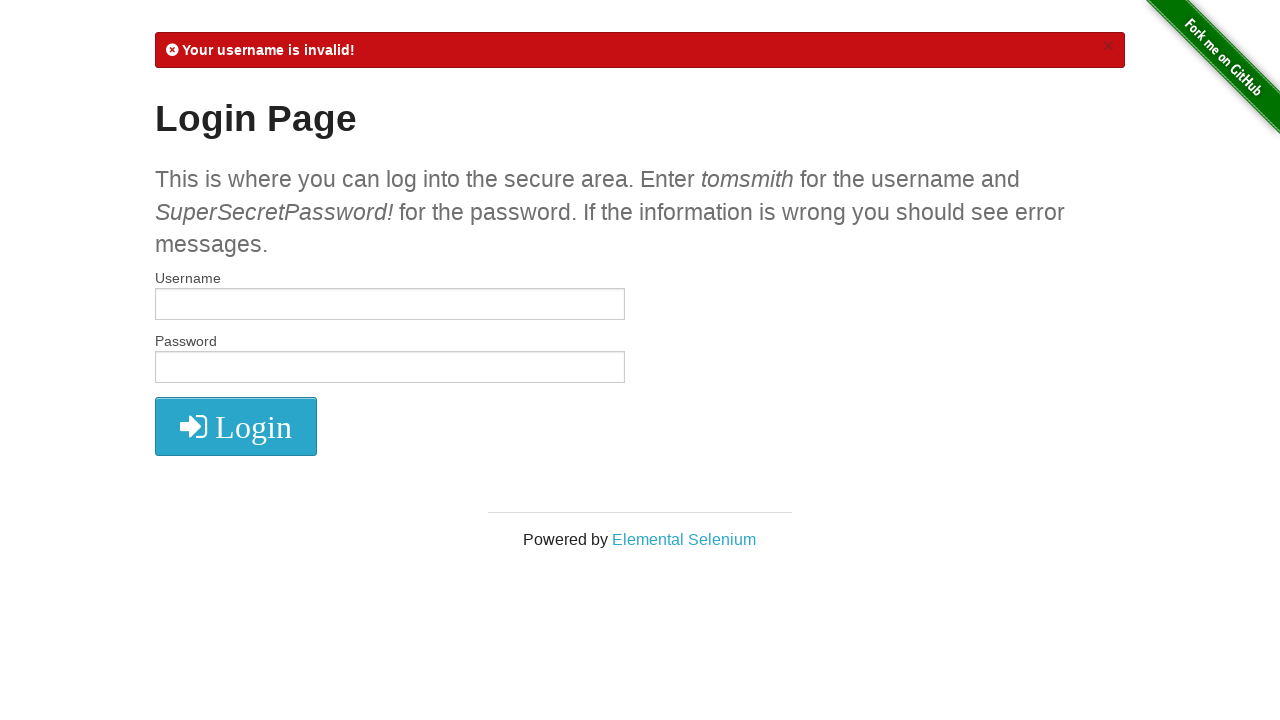

Verified error message contains 'Your username is invalid!'
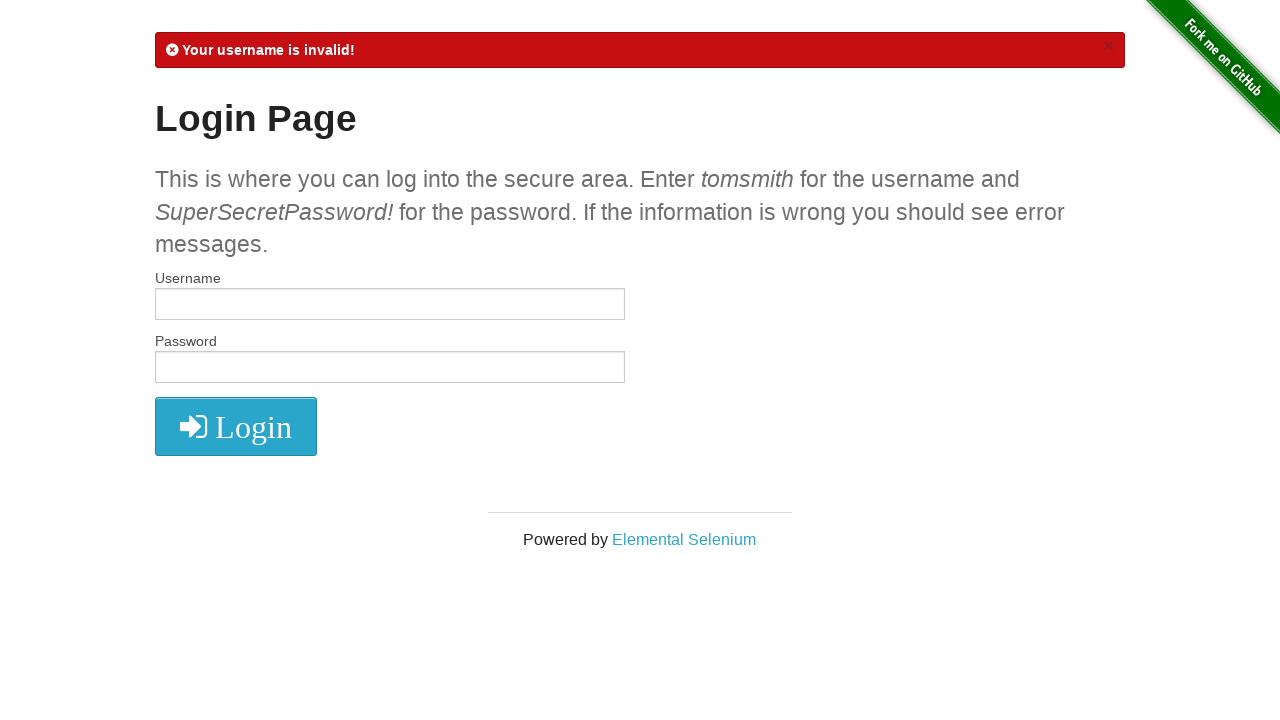

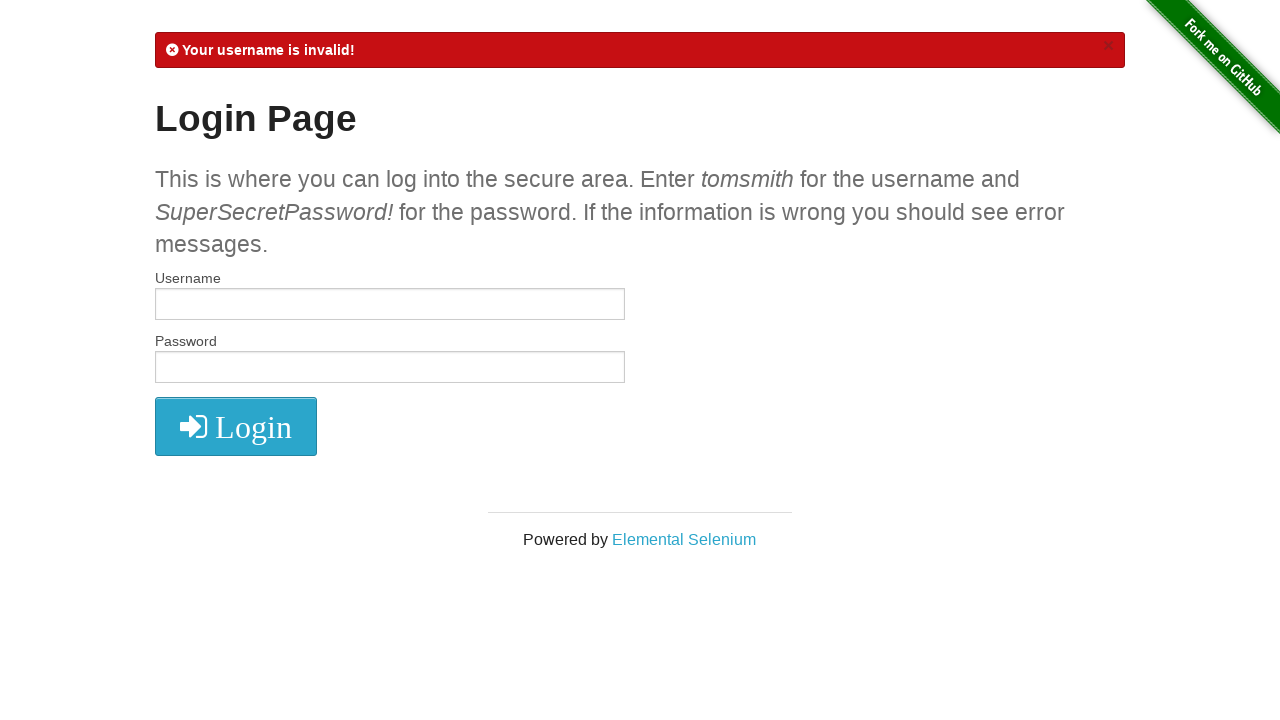